Tests that trailing spaces are trimmed when saving a todo edit

Starting URL: https://todomvc.com/examples/typescript-angular/#/

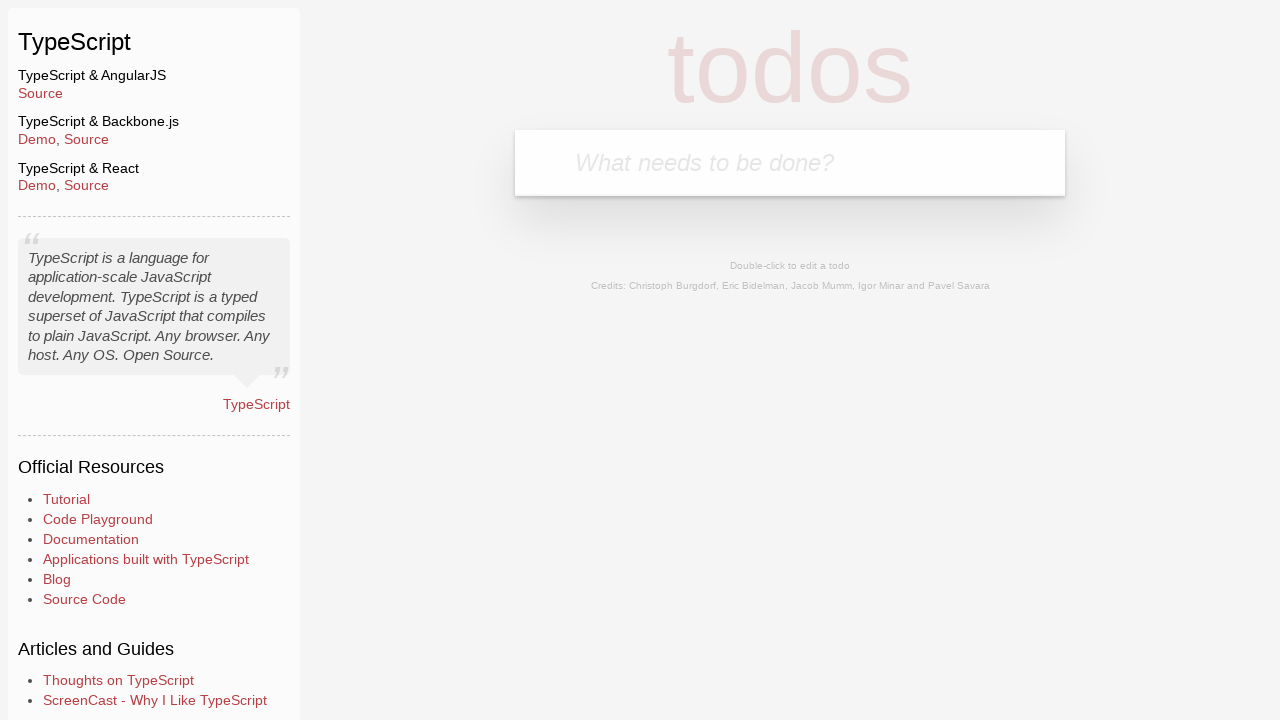

Filled new todo input with 'Lorem' on .new-todo
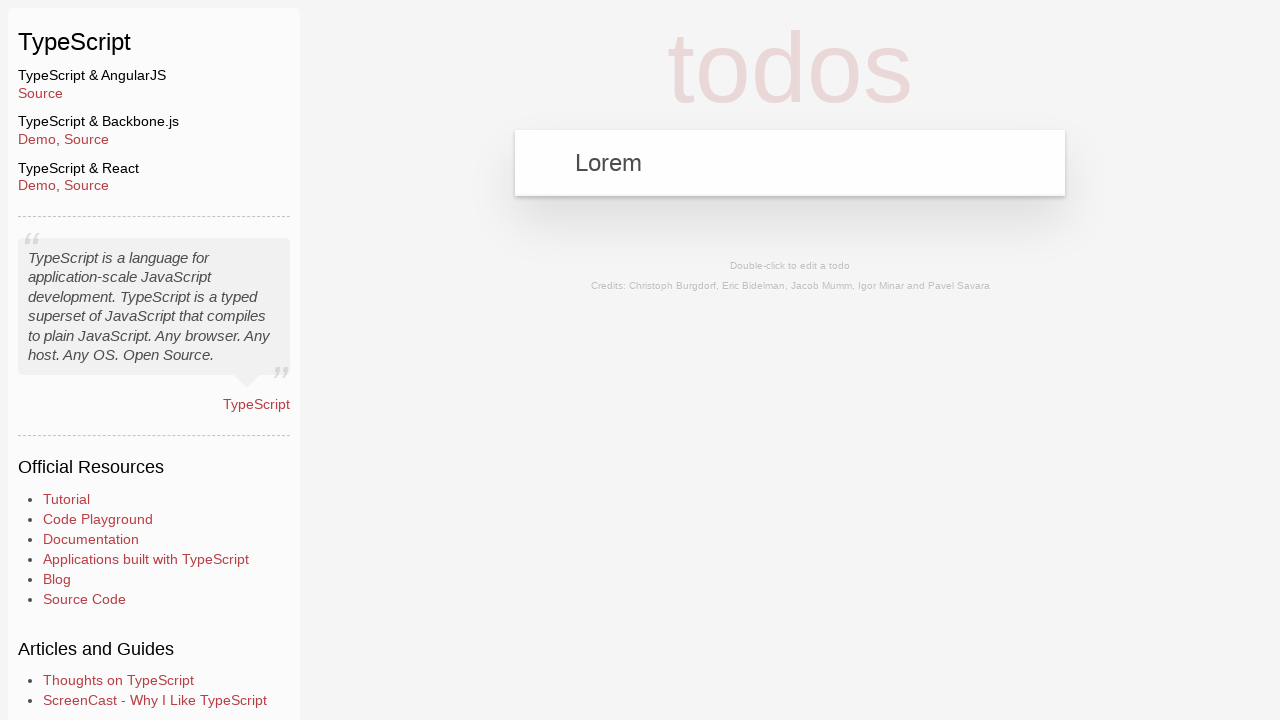

Pressed Enter to create the todo on .new-todo
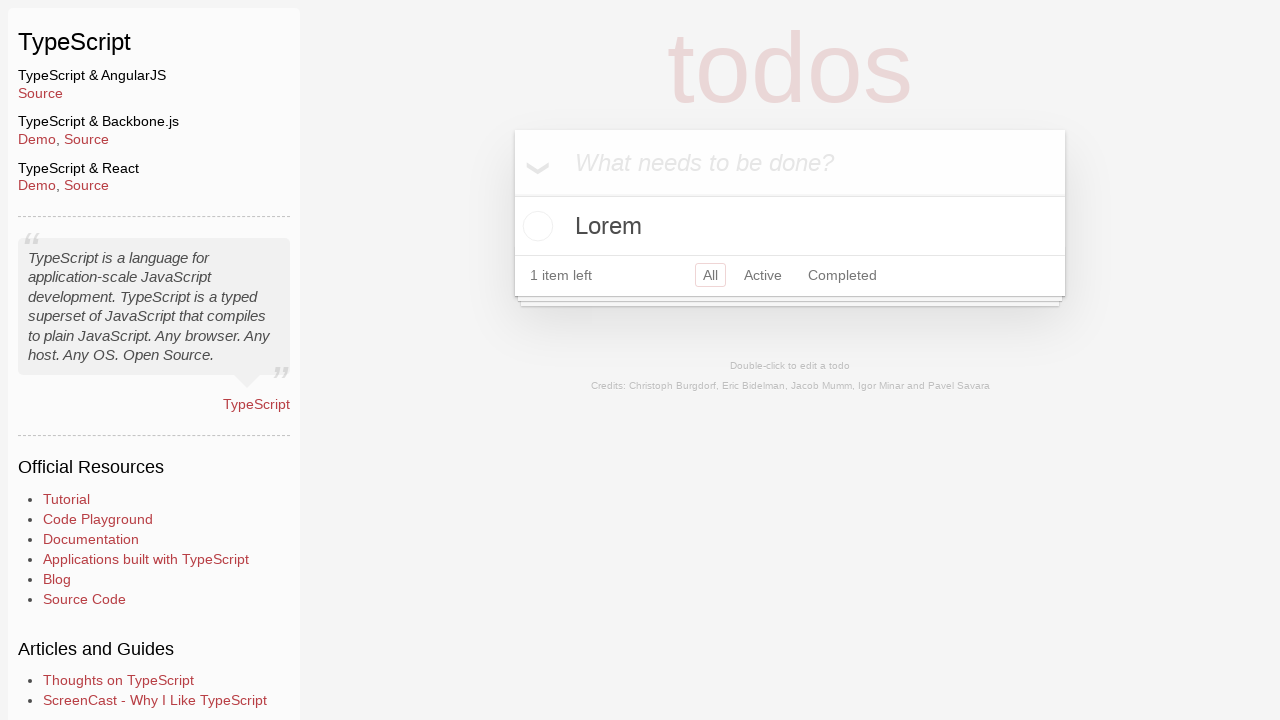

Double-clicked todo to enter edit mode at (790, 226) on text=Lorem
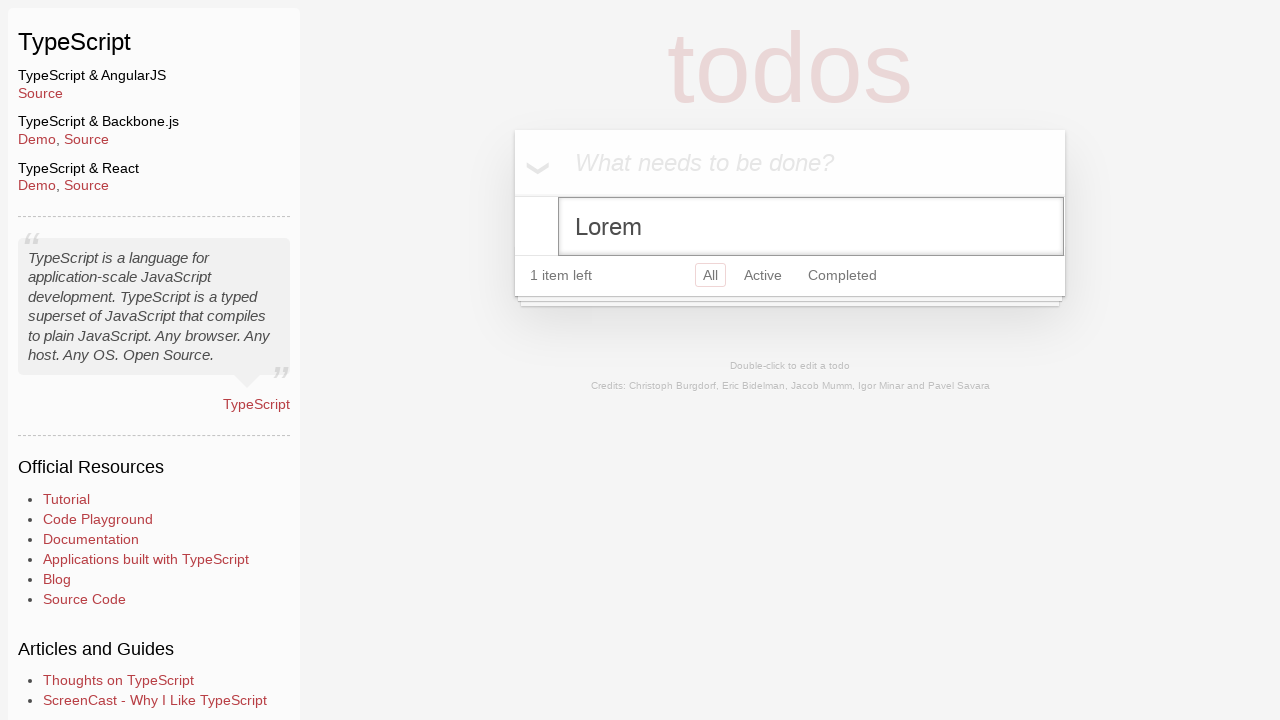

Filled edit field with 'Ipsum' followed by trailing spaces on .edit
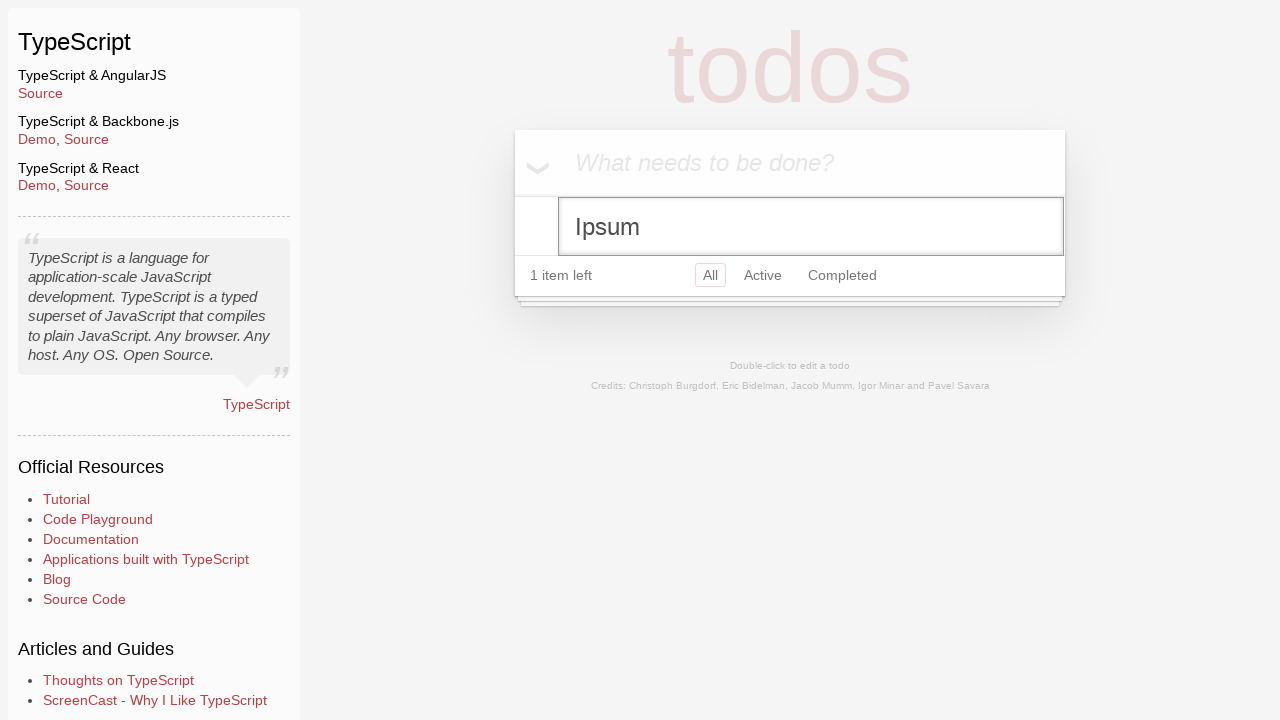

Clicked new todo field to blur and save the edit at (790, 163) on .new-todo
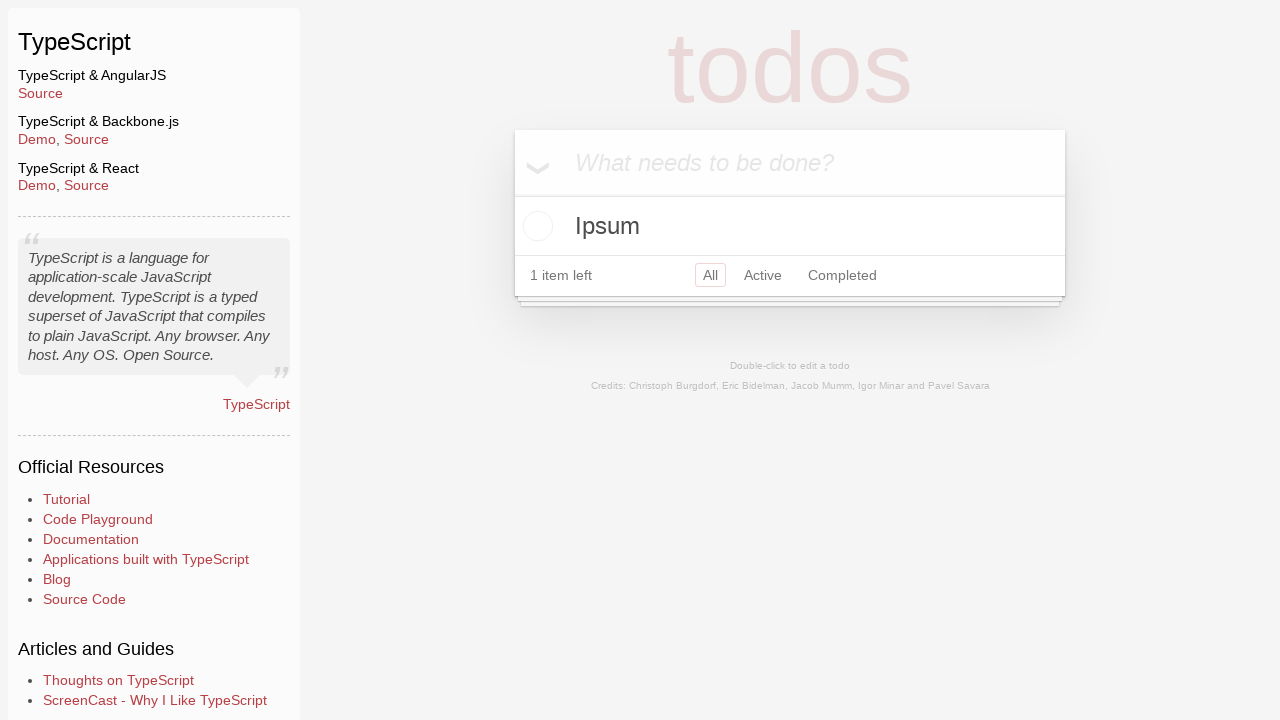

Verified that trailing spaces were trimmed on save - 'Ipsum' text found without spaces
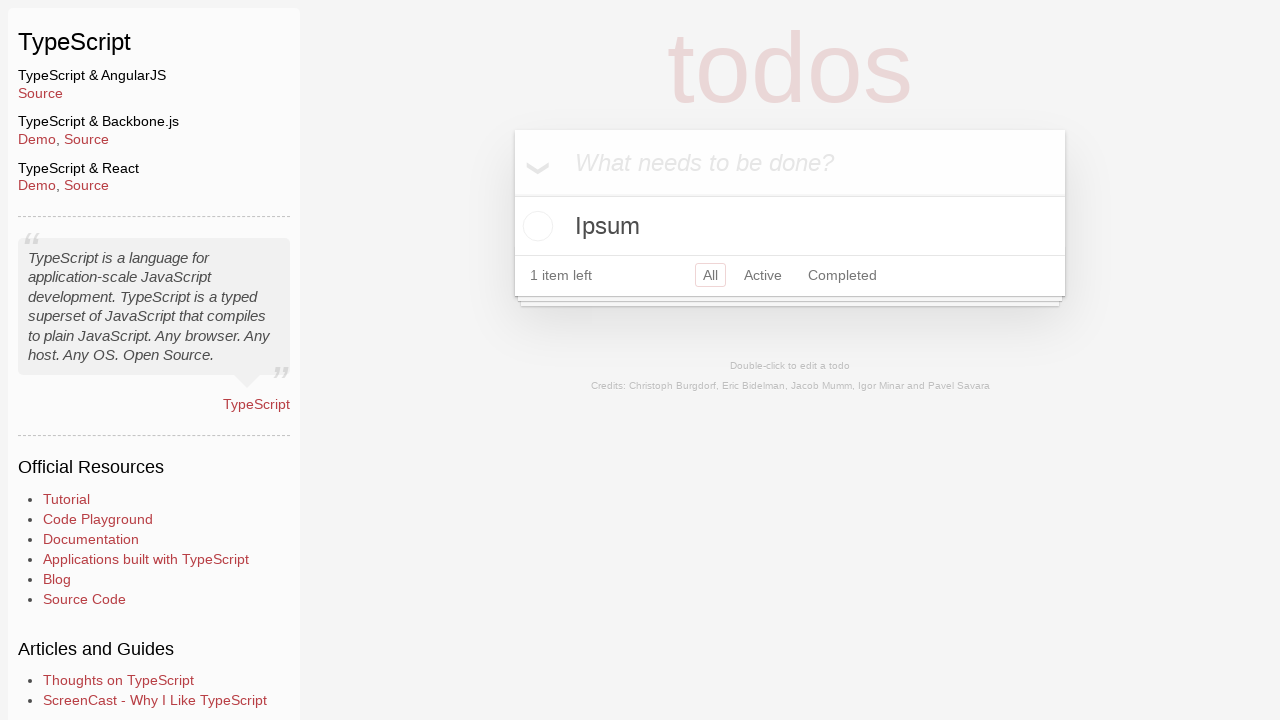

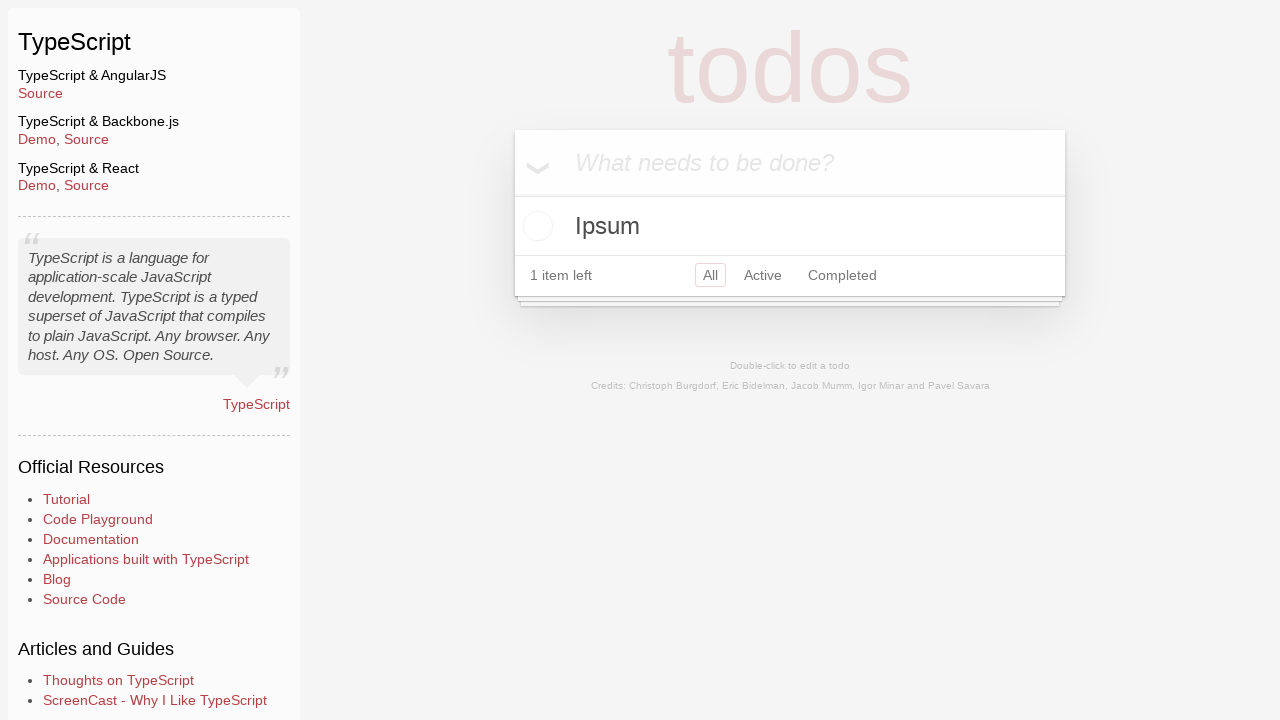